Tests an online calculator by performing a simple addition (2 + 3) and verifying the result equals 5

Starting URL: https://www.calculadoraonline.com.br/calculadora-virtual-gratis

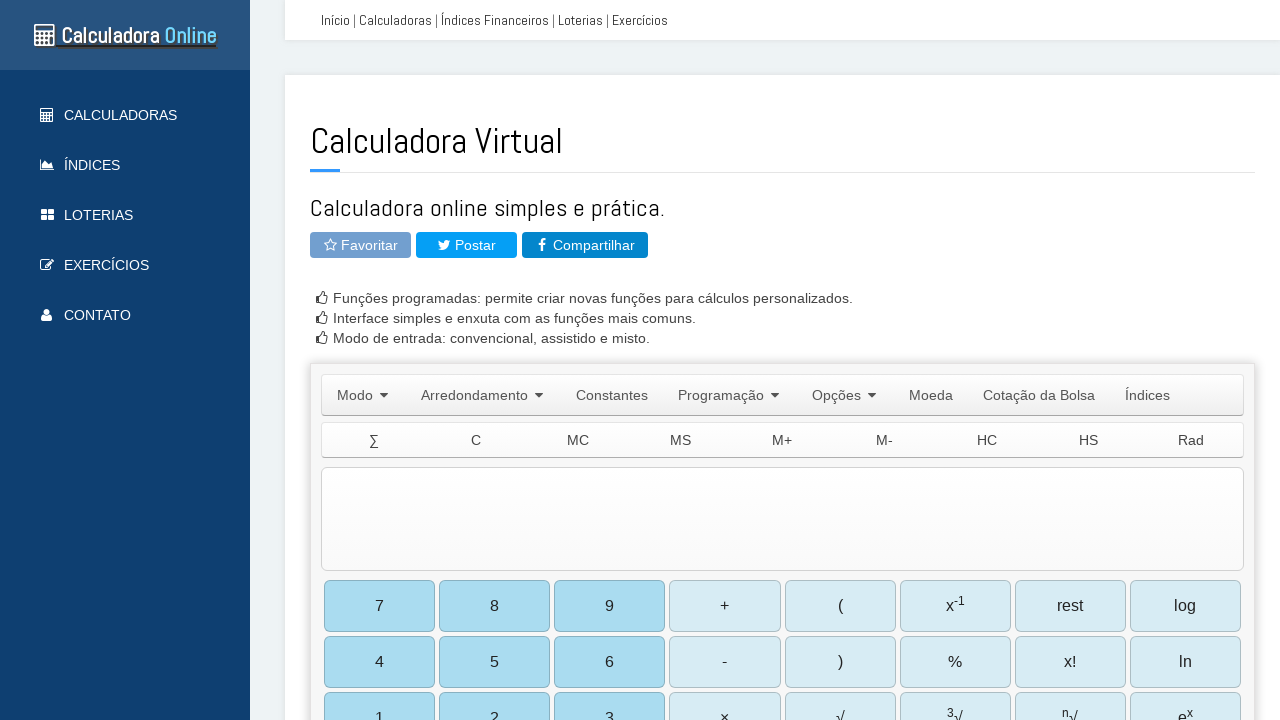

Clicked button '2' on the calculator at (495, 694) on #b18
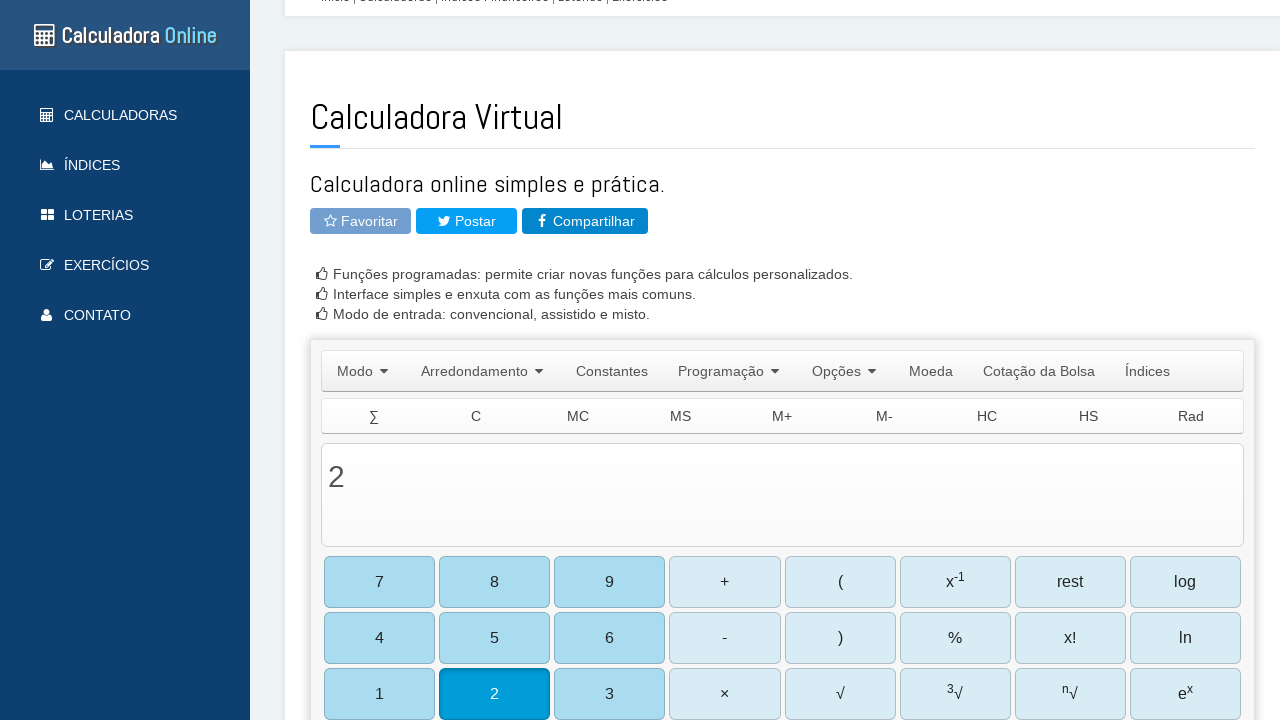

Clicked button '+' (plus) on the calculator at (725, 582) on #b4
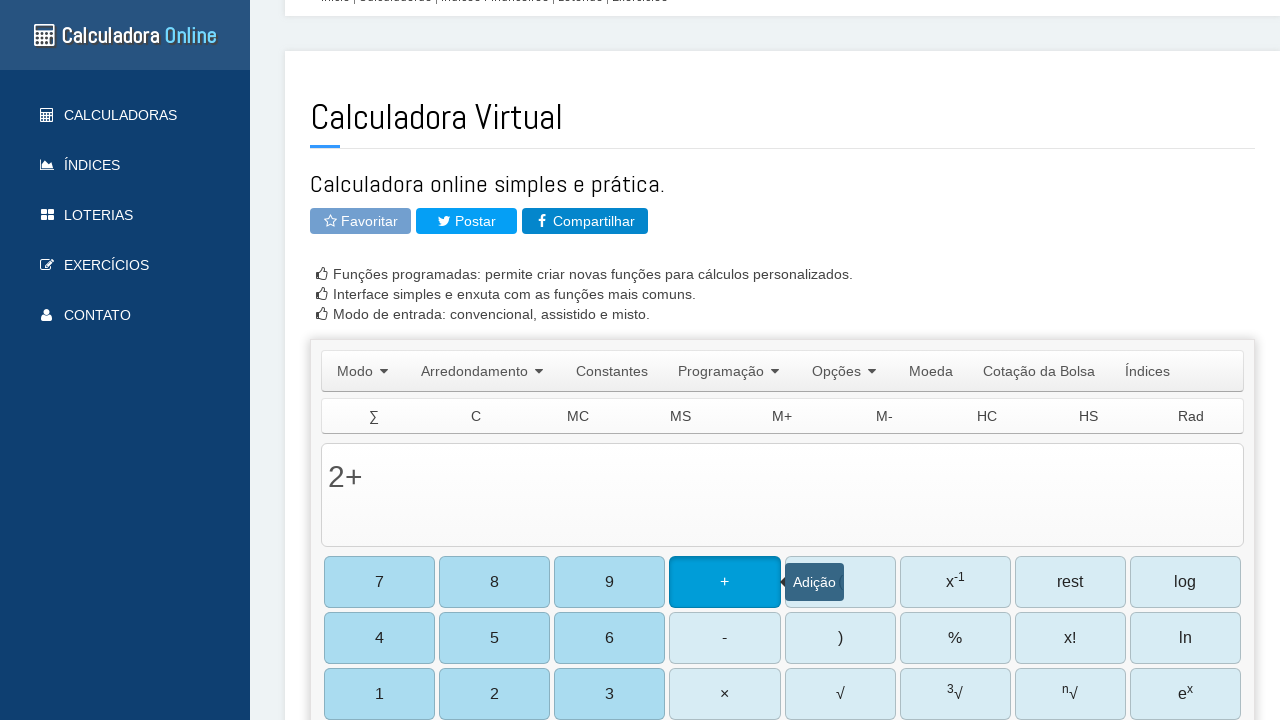

Clicked button '3' on the calculator at (610, 694) on #b19
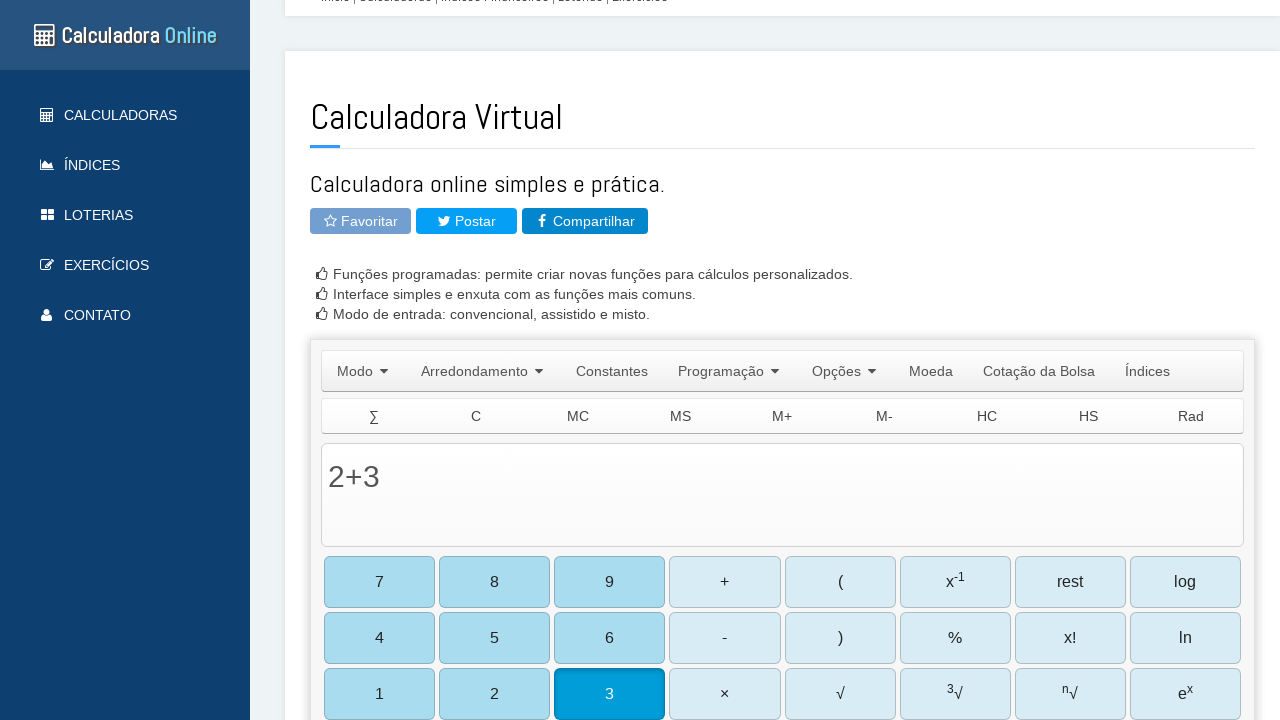

Clicked button '=' (equals) on the calculator at (610, 360) on #b27
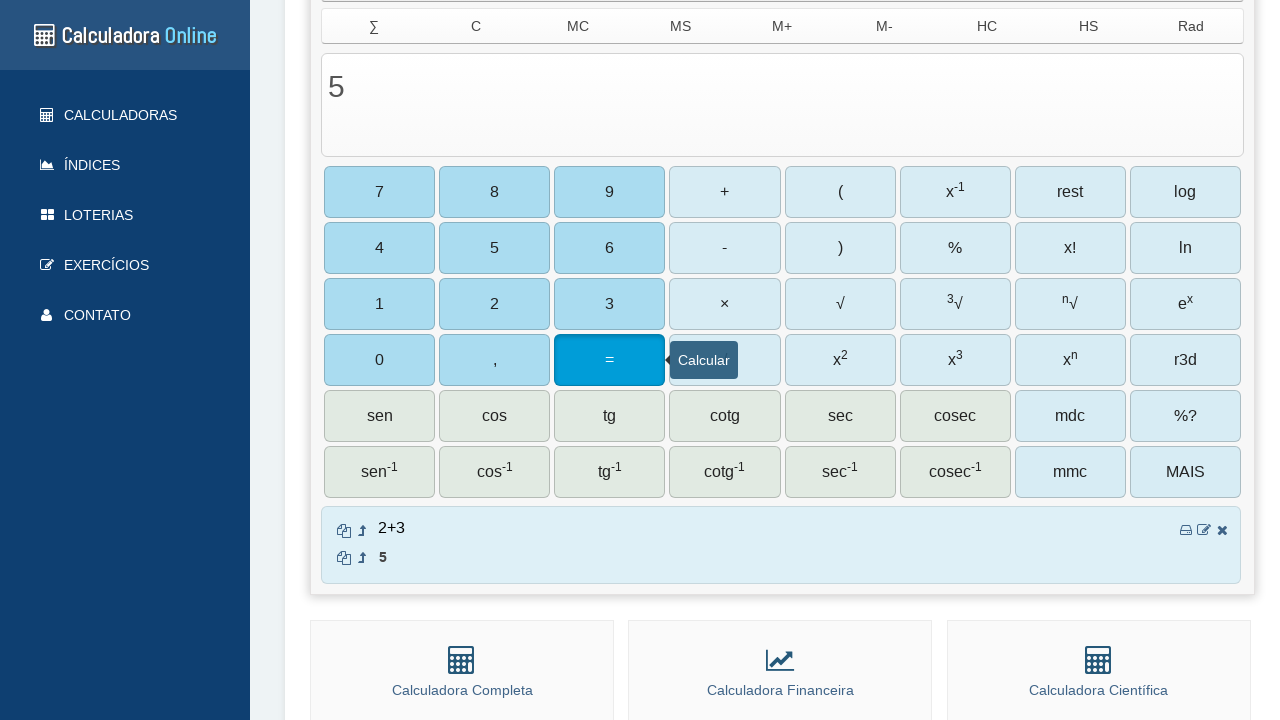

Result field appeared and is ready for verification
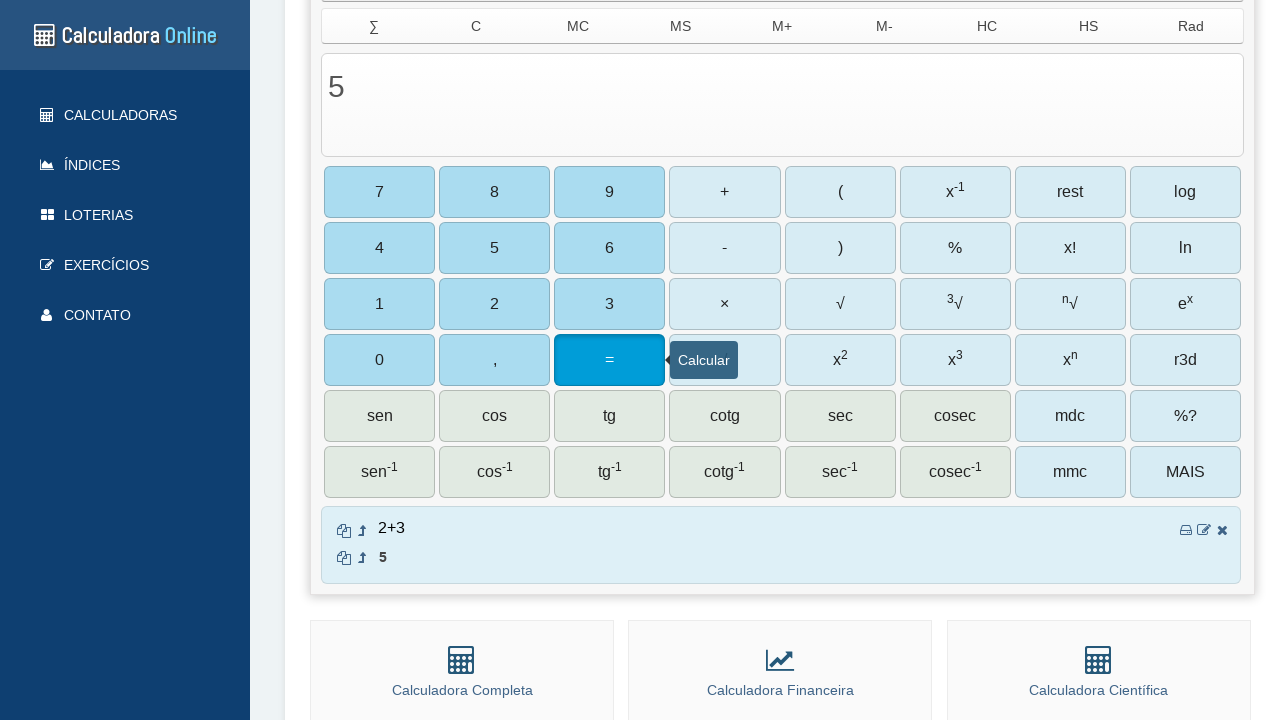

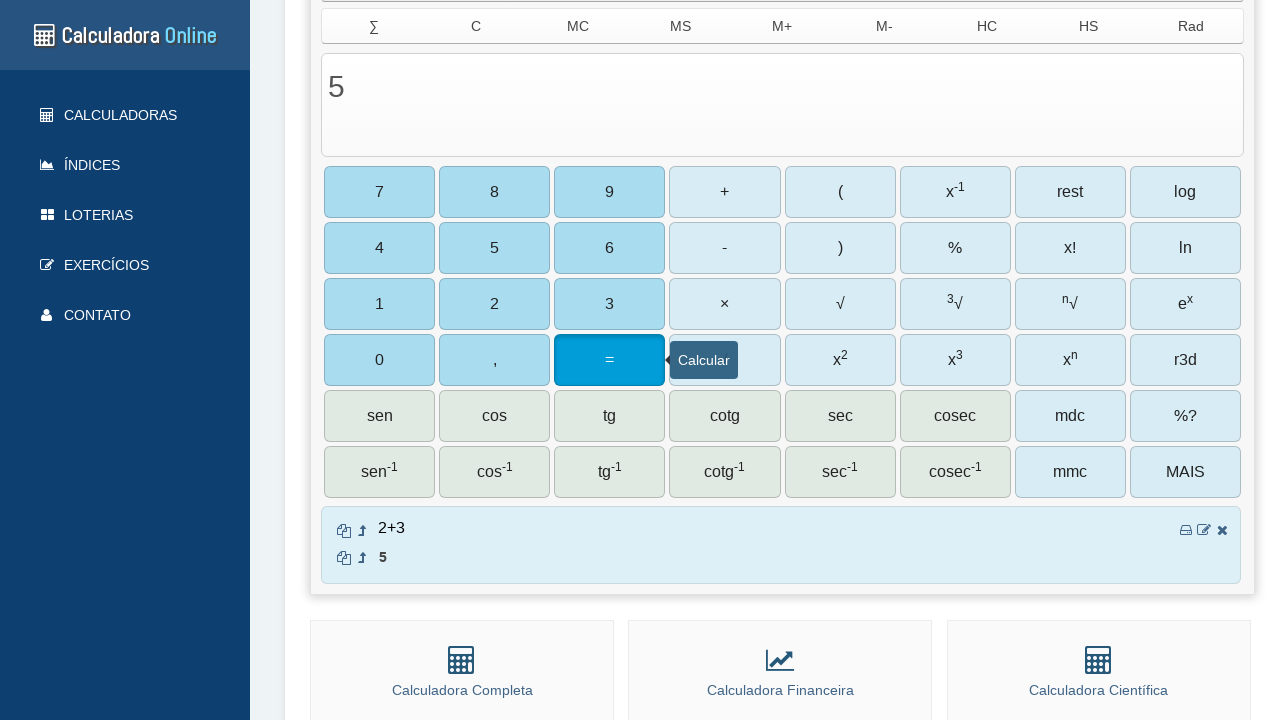